Tests pagination functionality by navigating through all pages and checking checkboxes in each row of a product table

Starting URL: https://testautomationpractice.blogspot.com/

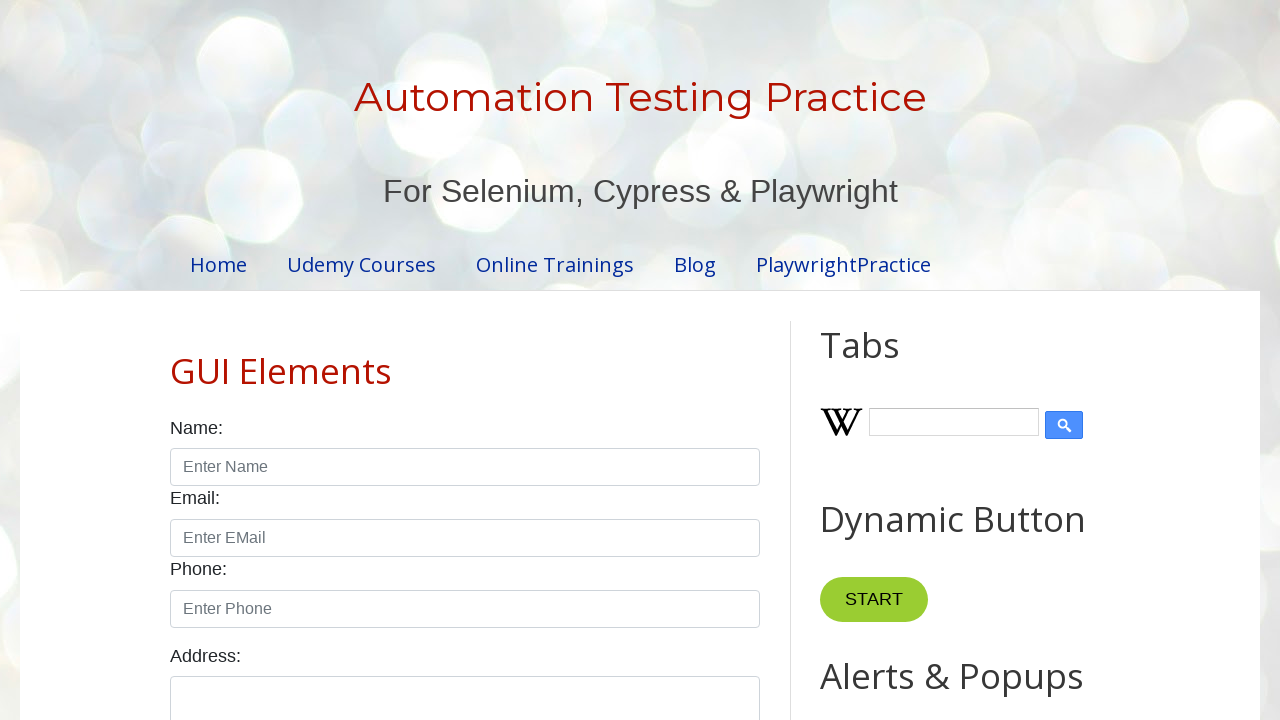

Waited for pagination element to load
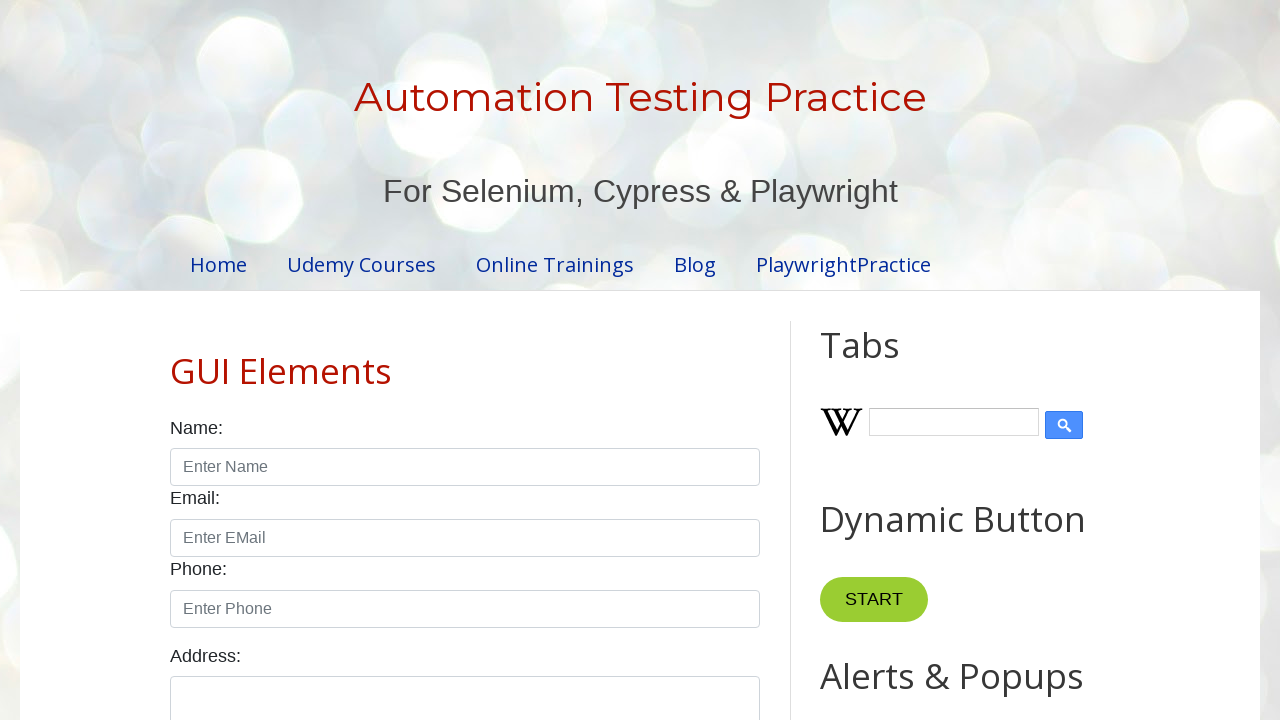

Retrieved pagination count: 4 pages
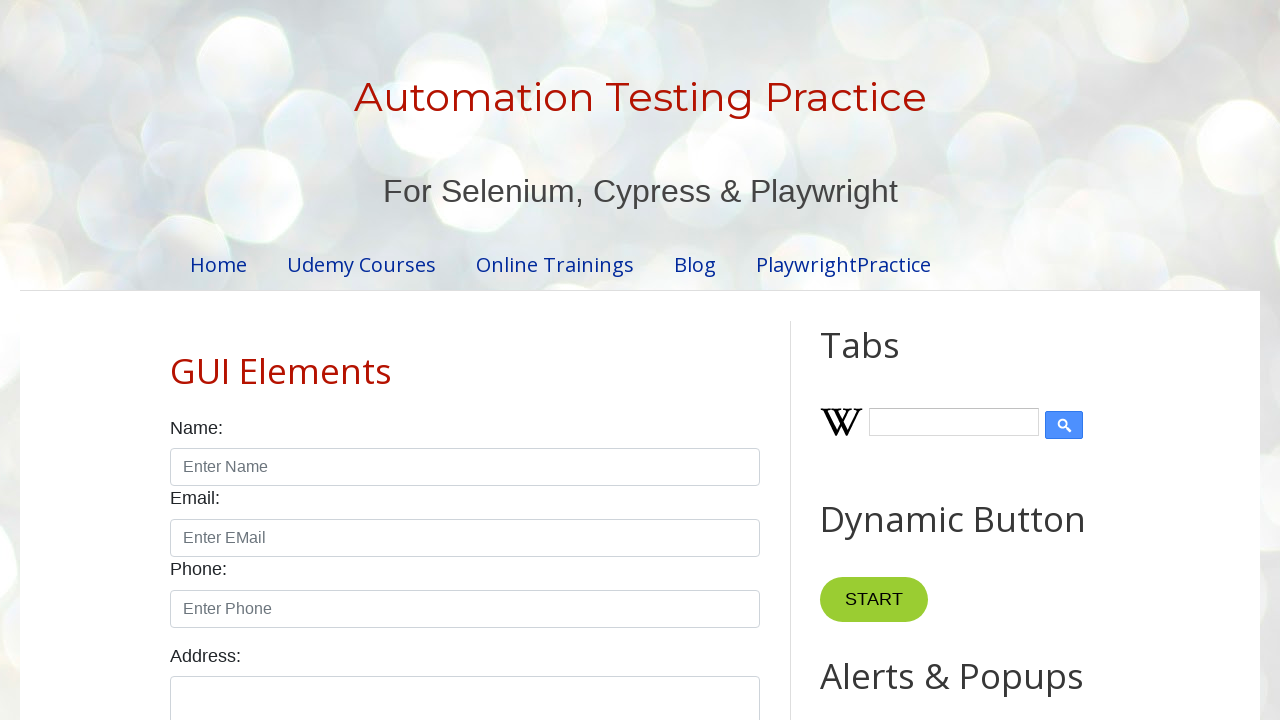

Retrieved row count for page 1: 5 rows
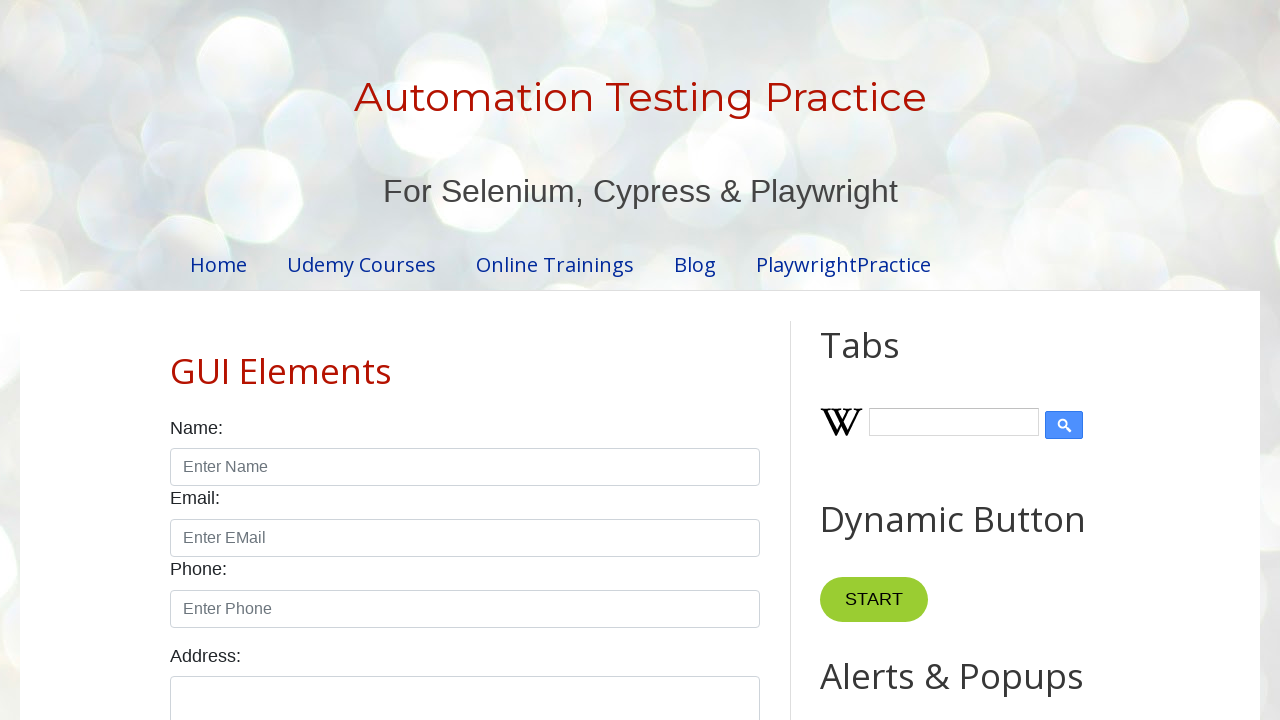

Checked checkbox in row 1 on page 1 at (651, 361) on //table[@id='productTable']//tbody//tr[1]//td[4]//input
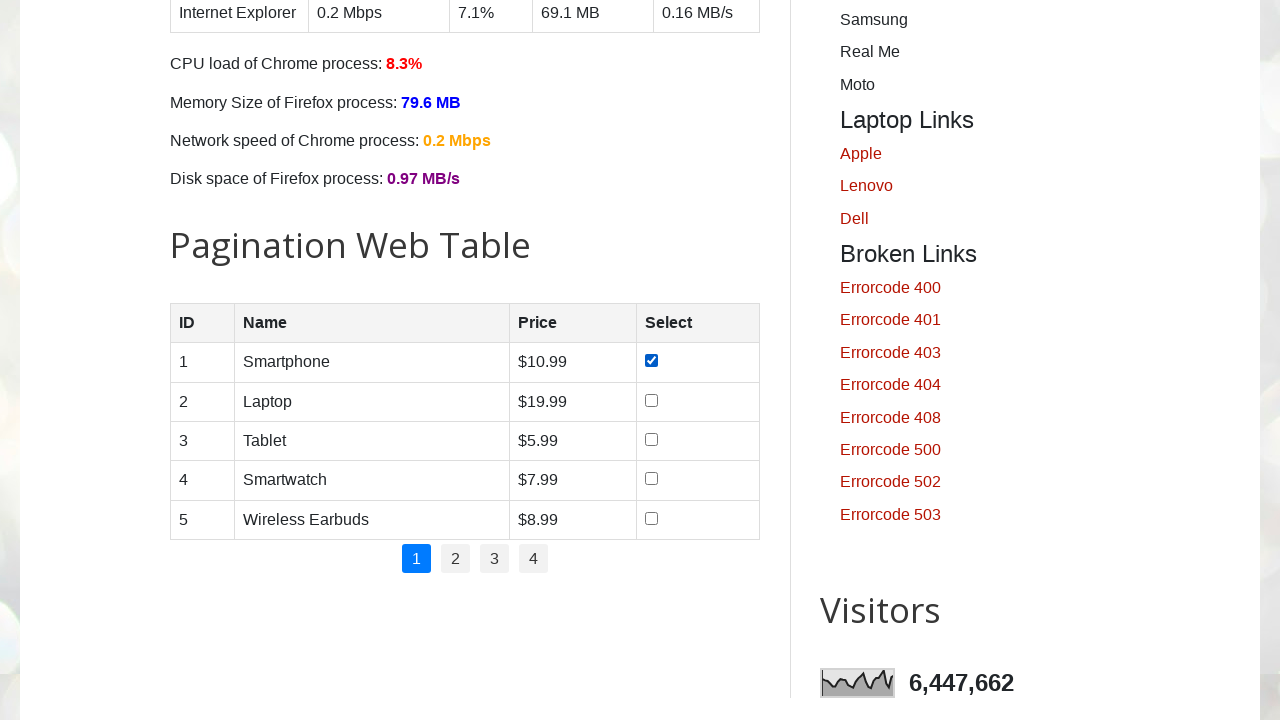

Checked checkbox in row 2 on page 1 at (651, 400) on //table[@id='productTable']//tbody//tr[2]//td[4]//input
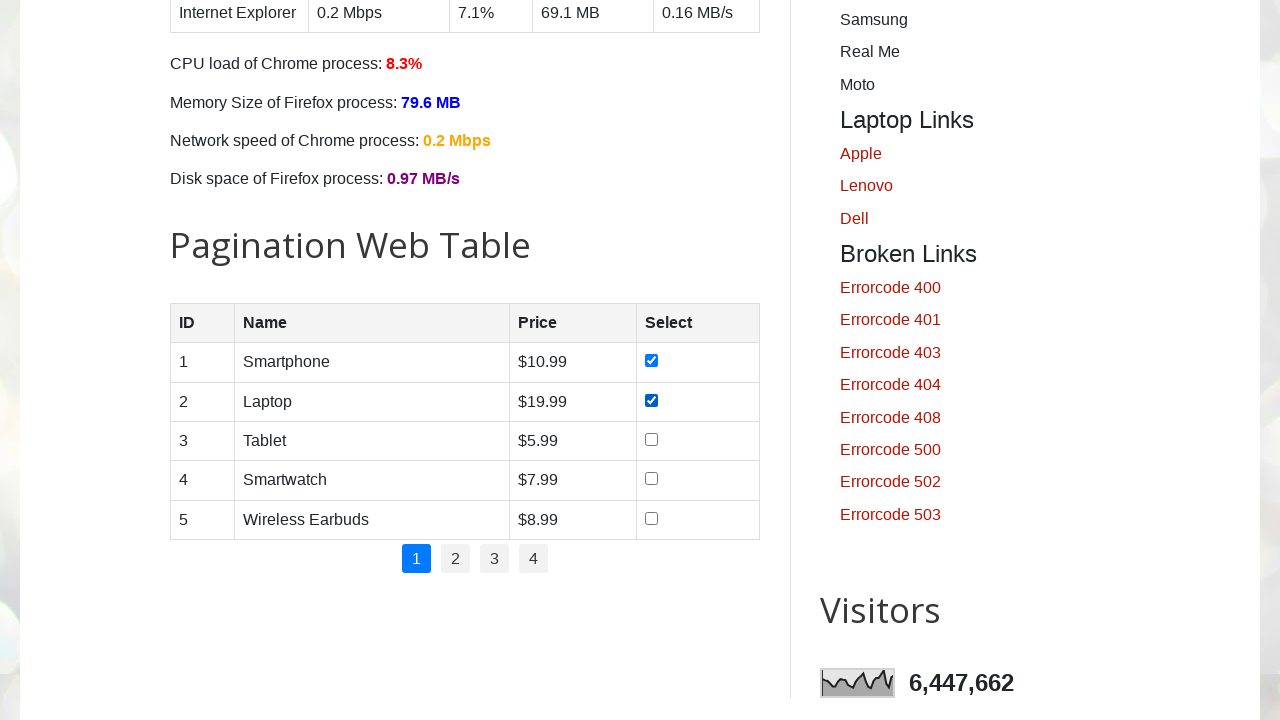

Checked checkbox in row 3 on page 1 at (651, 439) on //table[@id='productTable']//tbody//tr[3]//td[4]//input
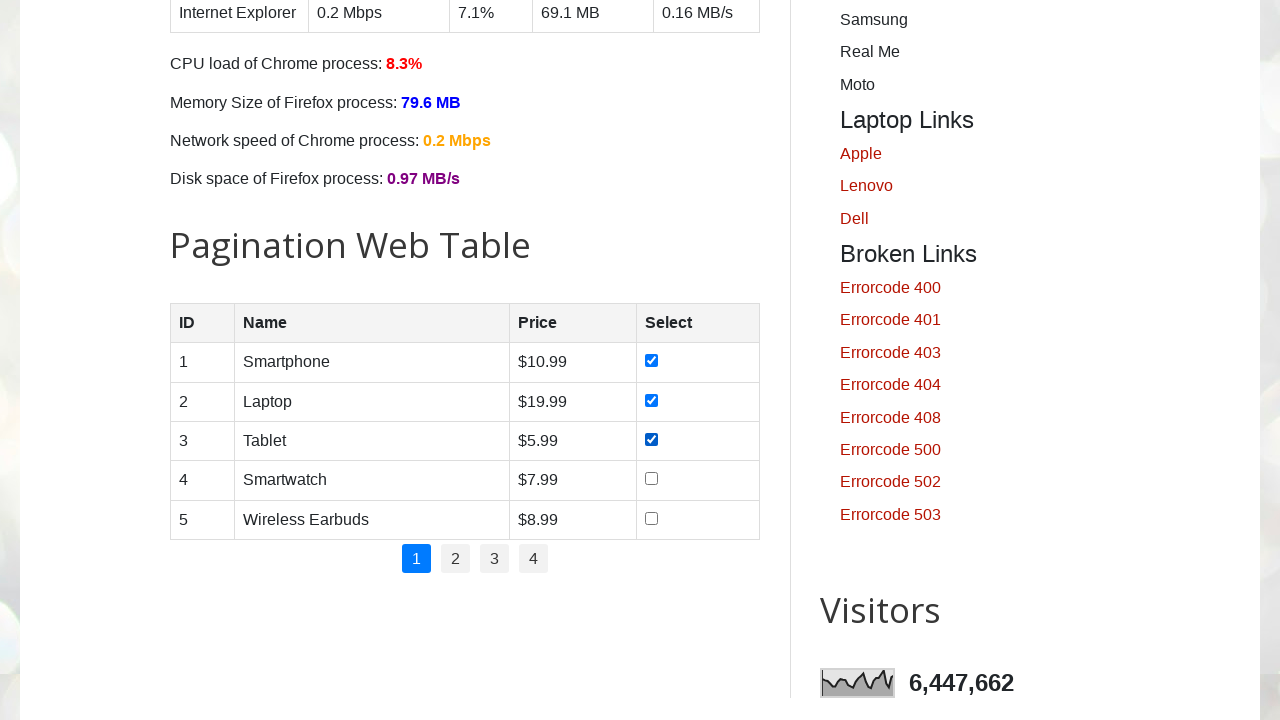

Checked checkbox in row 4 on page 1 at (651, 479) on //table[@id='productTable']//tbody//tr[4]//td[4]//input
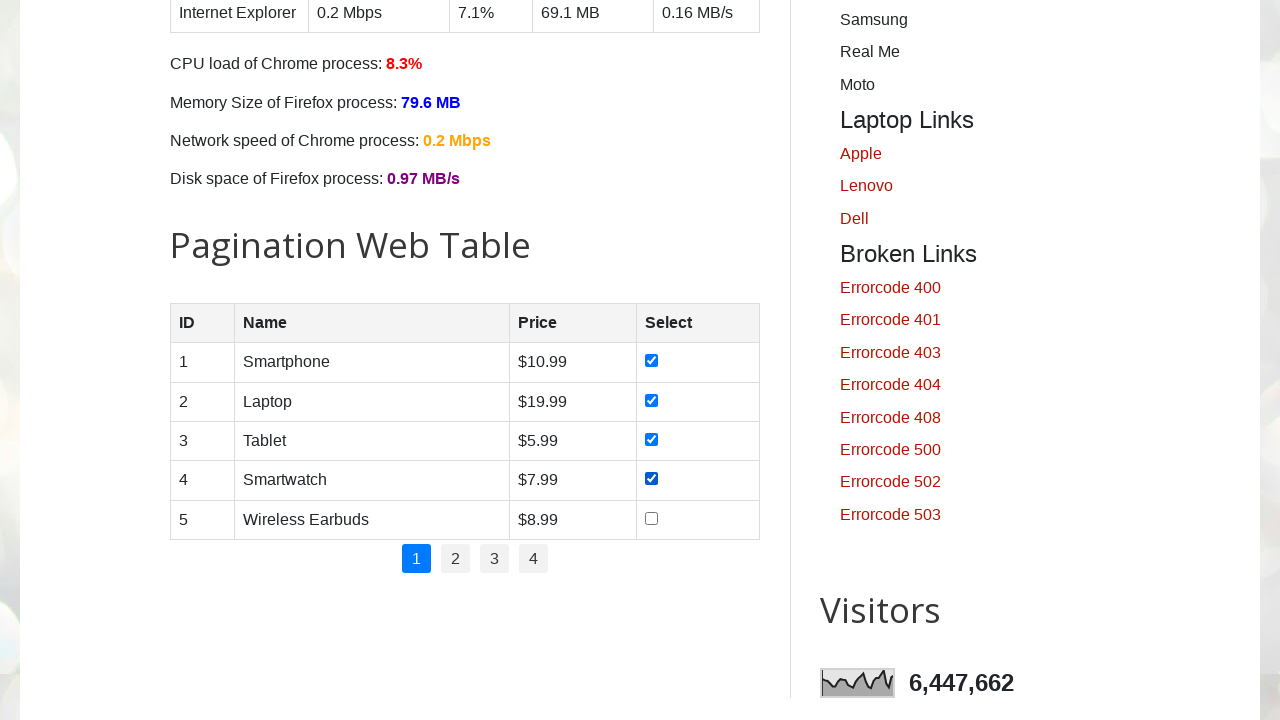

Checked checkbox in row 5 on page 1 at (651, 518) on //table[@id='productTable']//tbody//tr[5]//td[4]//input
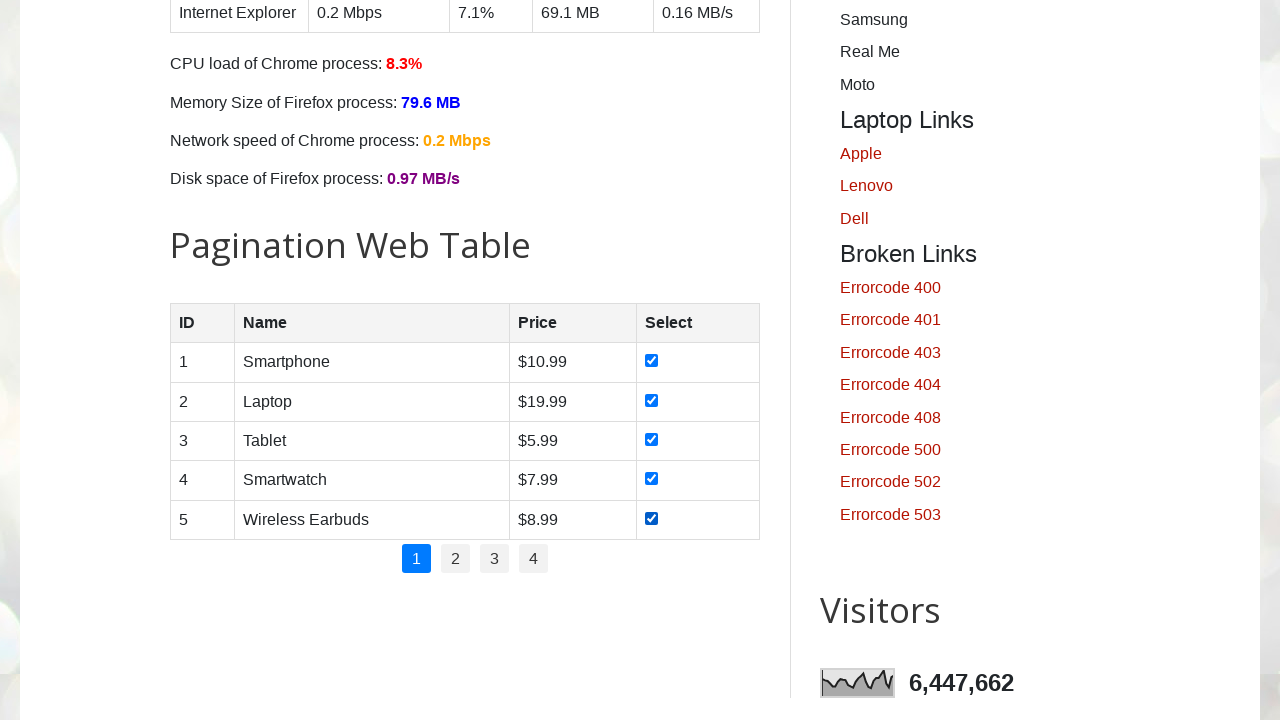

Clicked on pagination page 2 at (456, 559) on //ul[@id='pagination']//li[2]
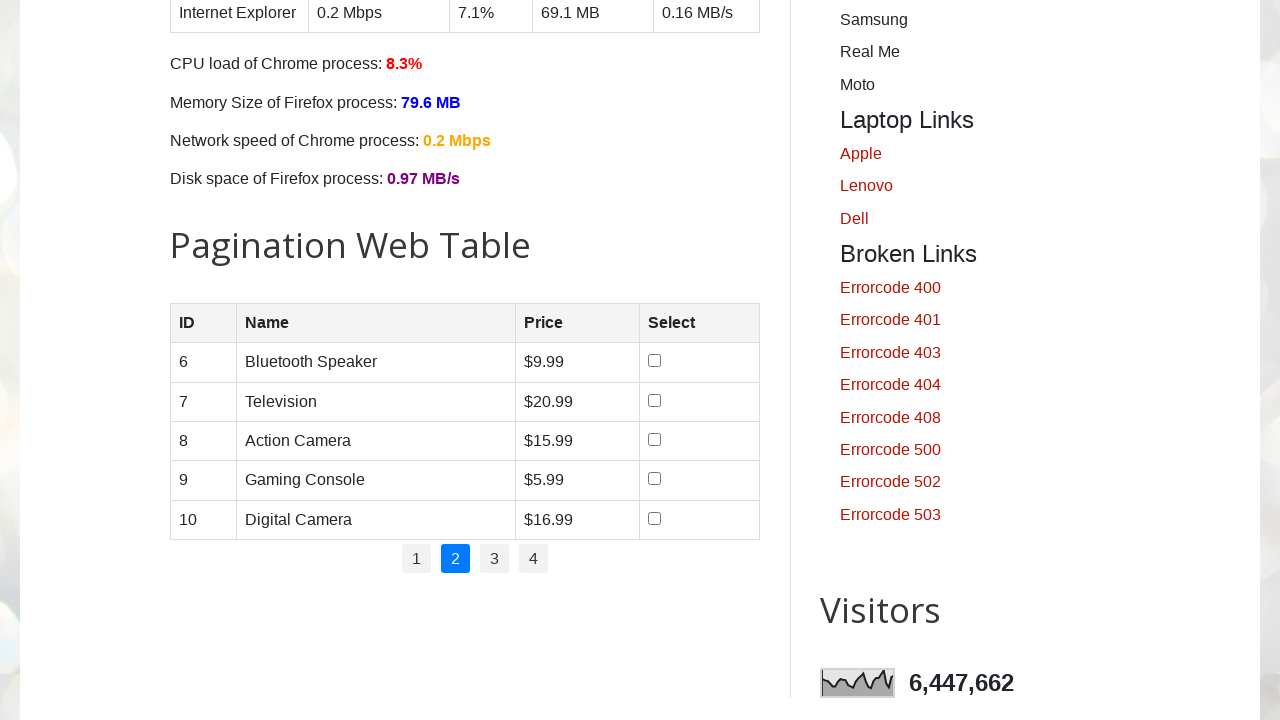

Waited 1000ms for page 2 to update
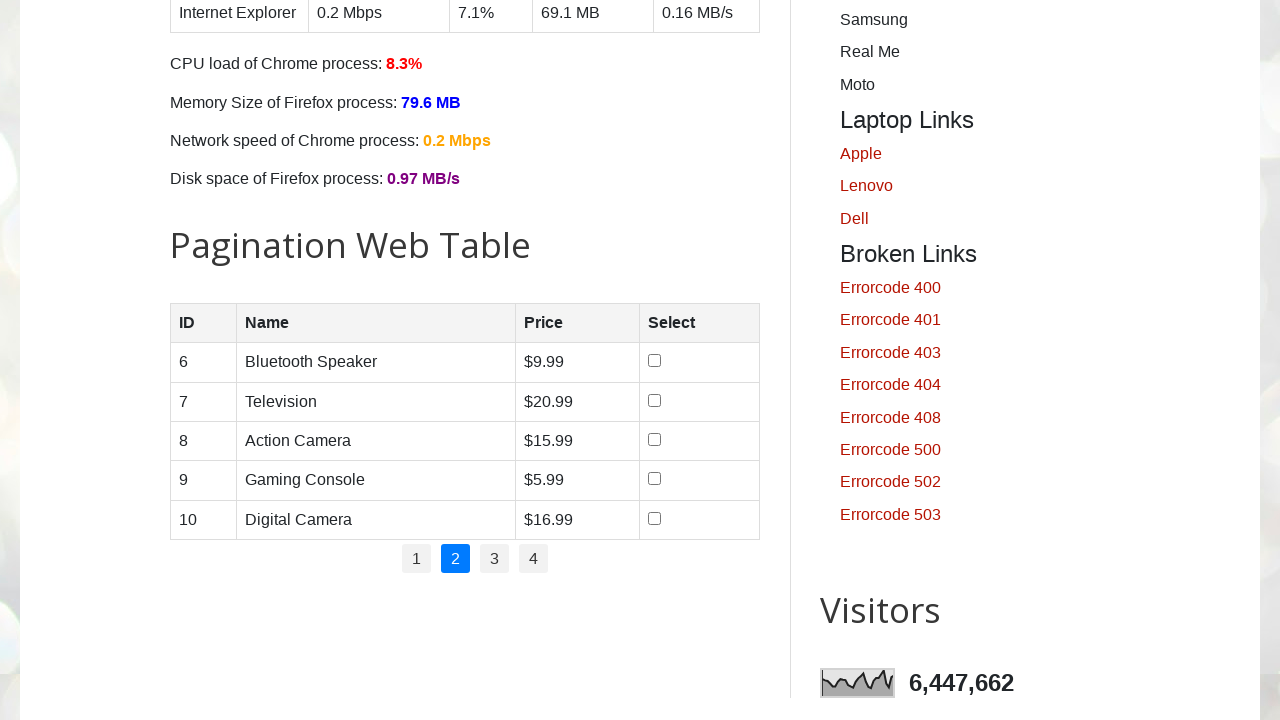

Retrieved row count for page 2: 5 rows
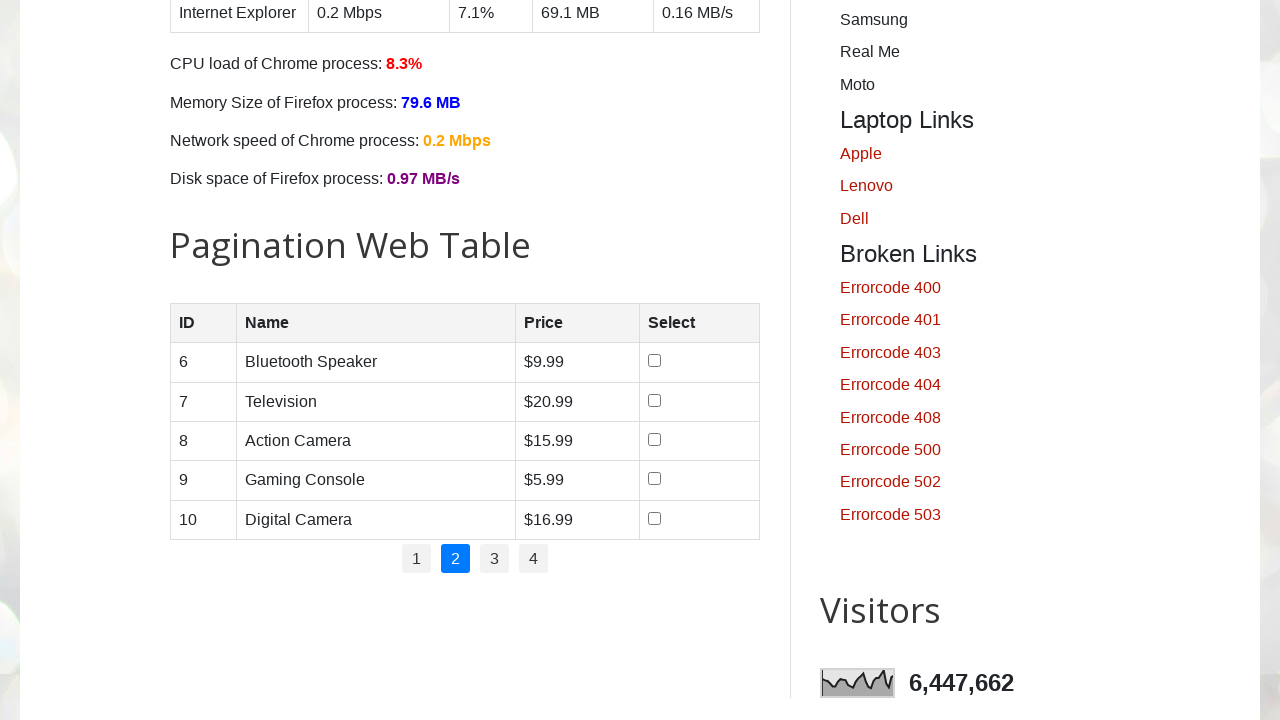

Checked checkbox in row 1 on page 2 at (654, 361) on //table[@id='productTable']//tbody//tr[1]//td[4]//input
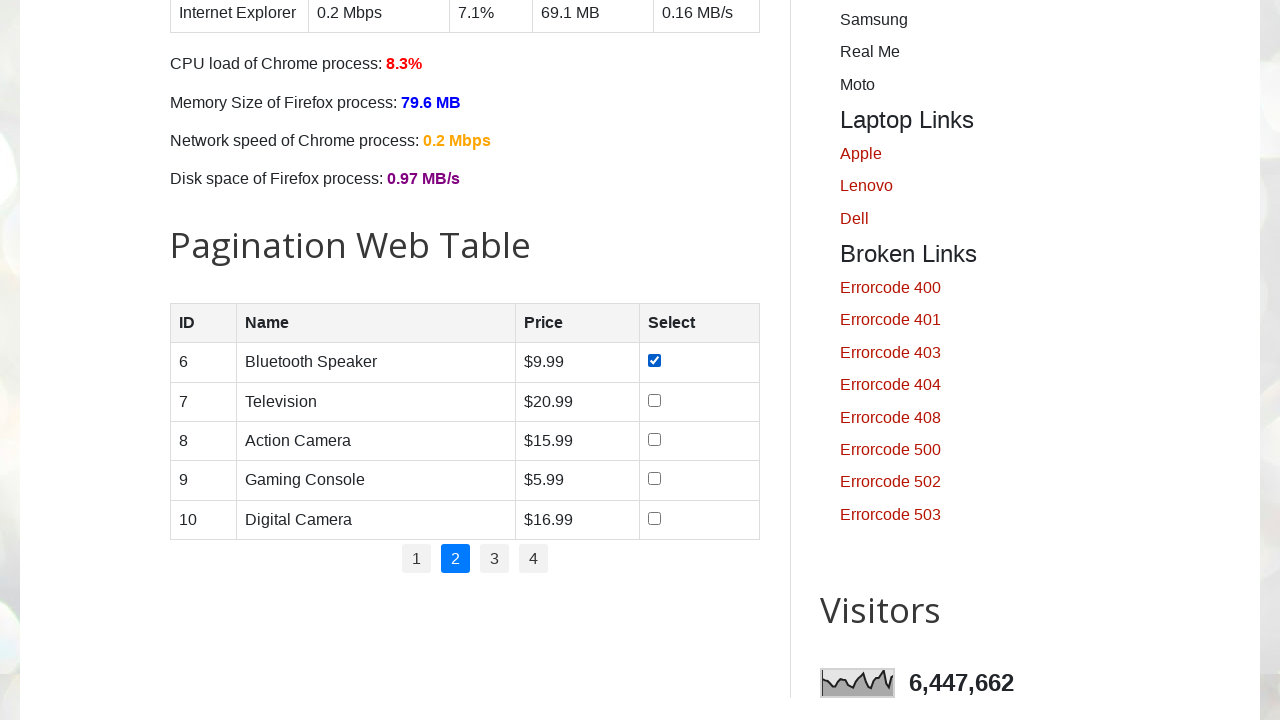

Checked checkbox in row 2 on page 2 at (654, 400) on //table[@id='productTable']//tbody//tr[2]//td[4]//input
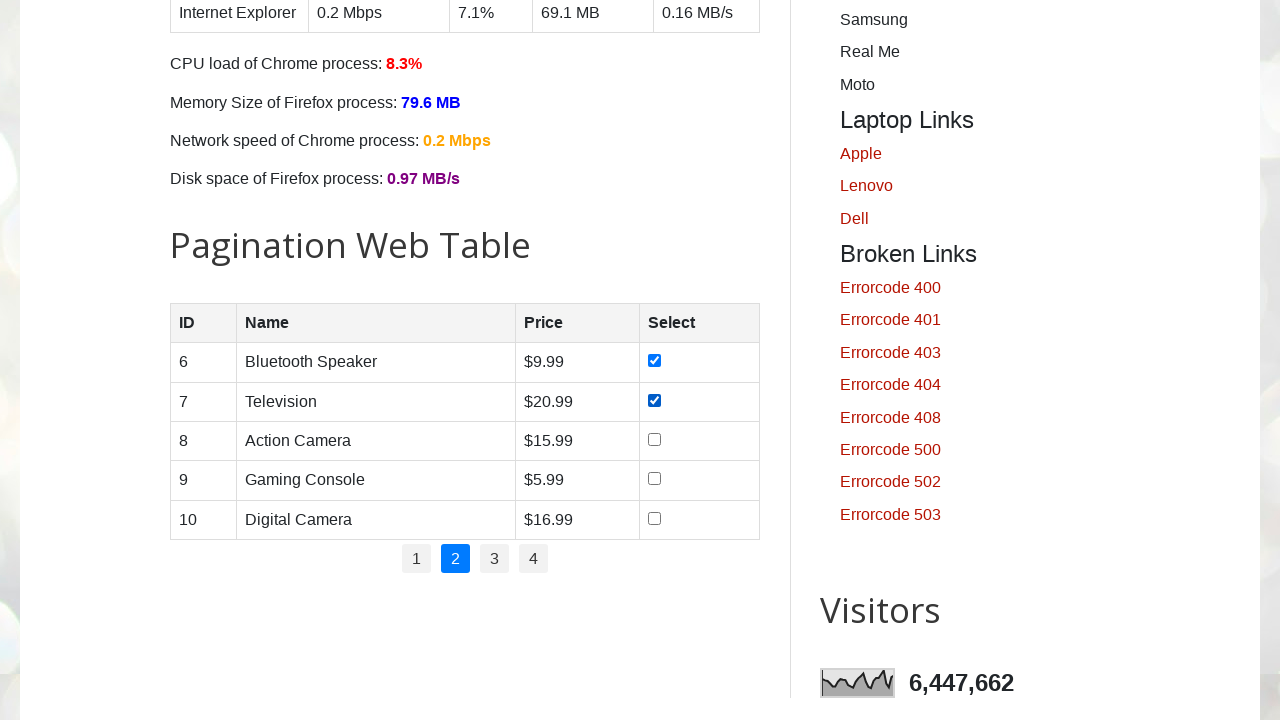

Checked checkbox in row 3 on page 2 at (654, 439) on //table[@id='productTable']//tbody//tr[3]//td[4]//input
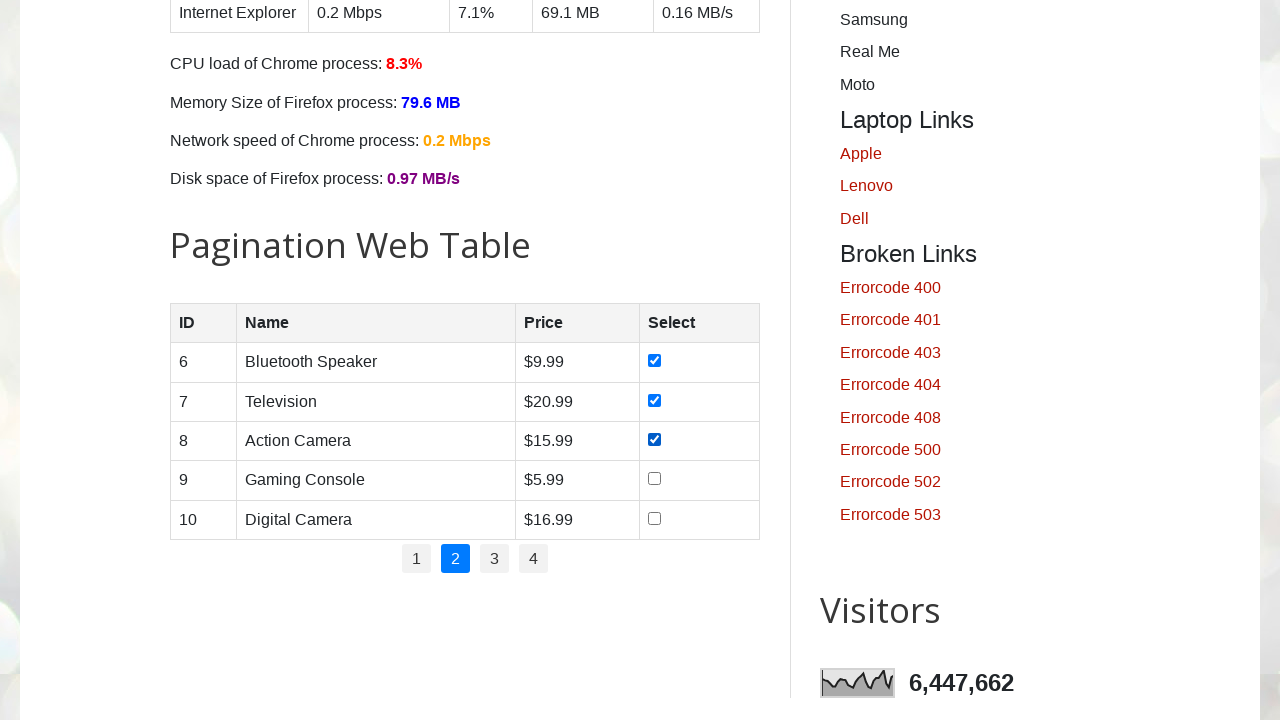

Checked checkbox in row 4 on page 2 at (654, 479) on //table[@id='productTable']//tbody//tr[4]//td[4]//input
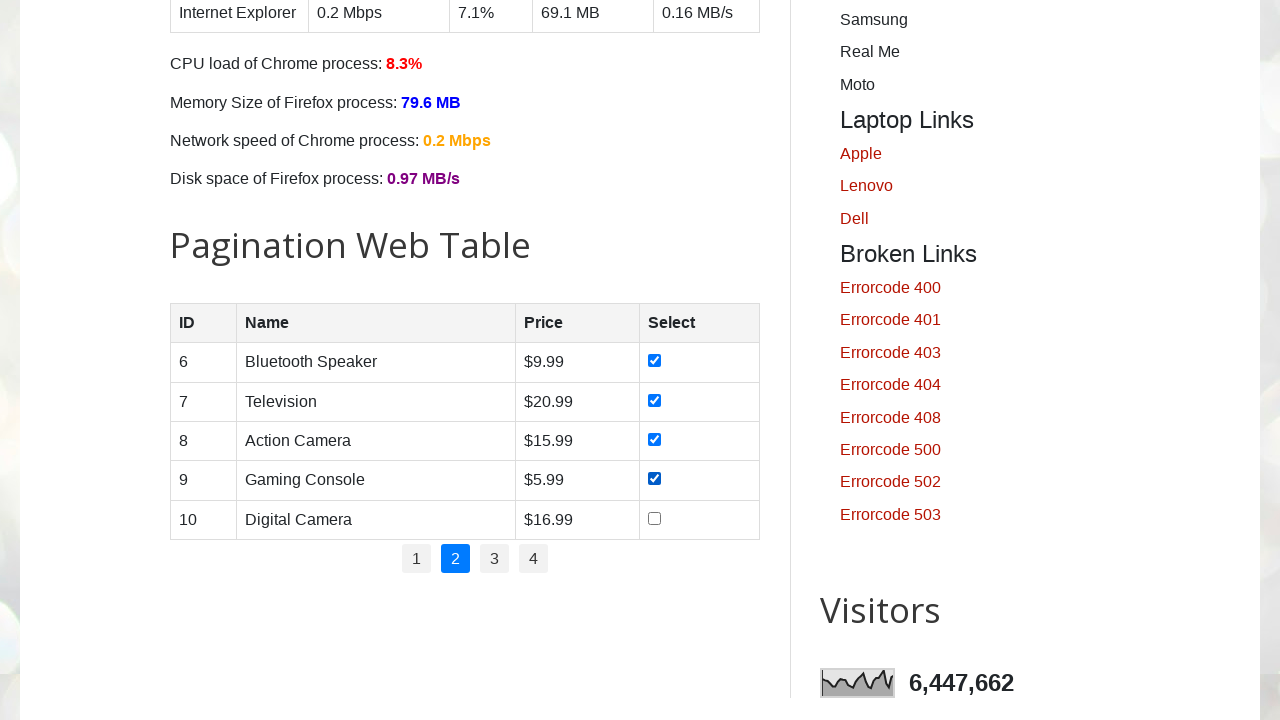

Checked checkbox in row 5 on page 2 at (654, 518) on //table[@id='productTable']//tbody//tr[5]//td[4]//input
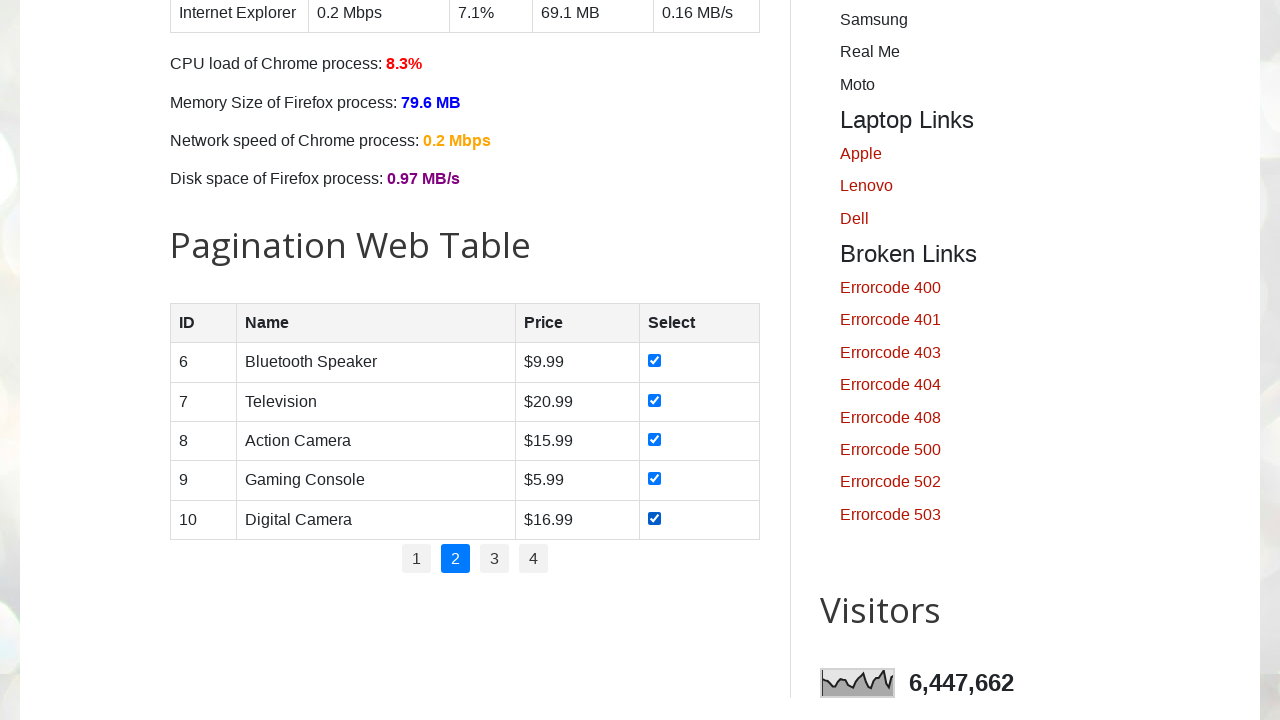

Clicked on pagination page 3 at (494, 559) on //ul[@id='pagination']//li[3]
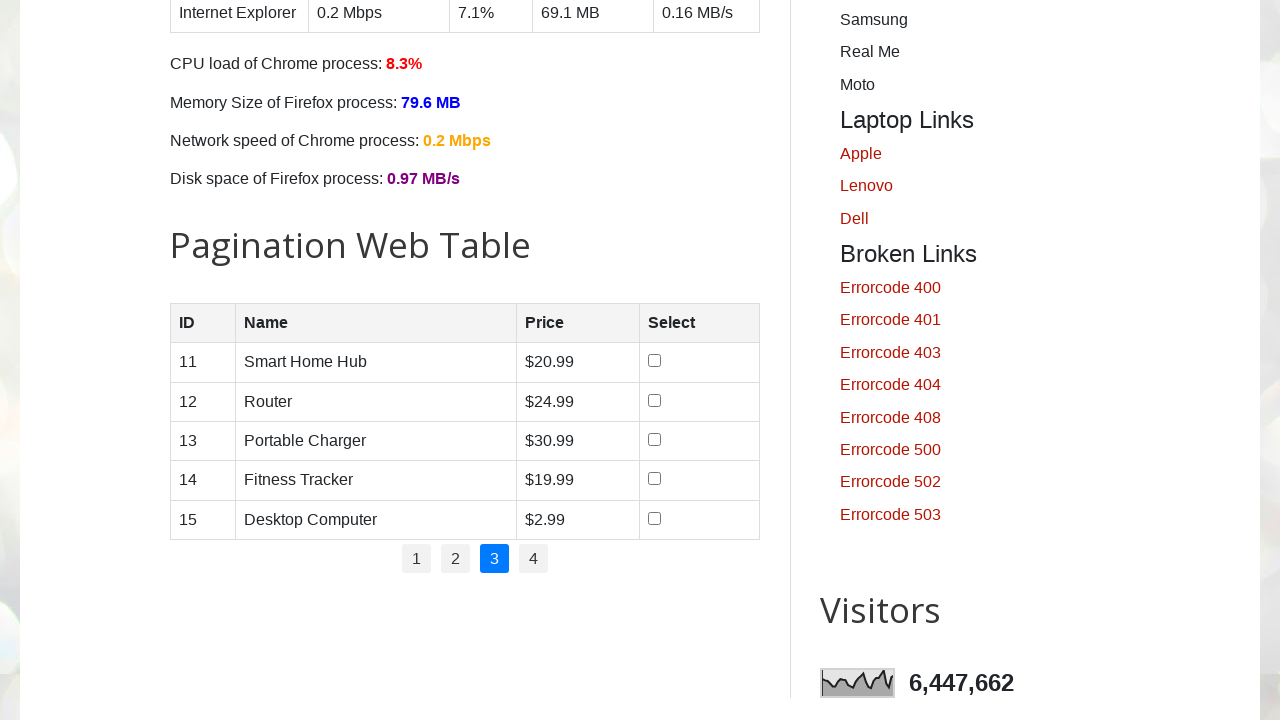

Waited 1000ms for page 3 to update
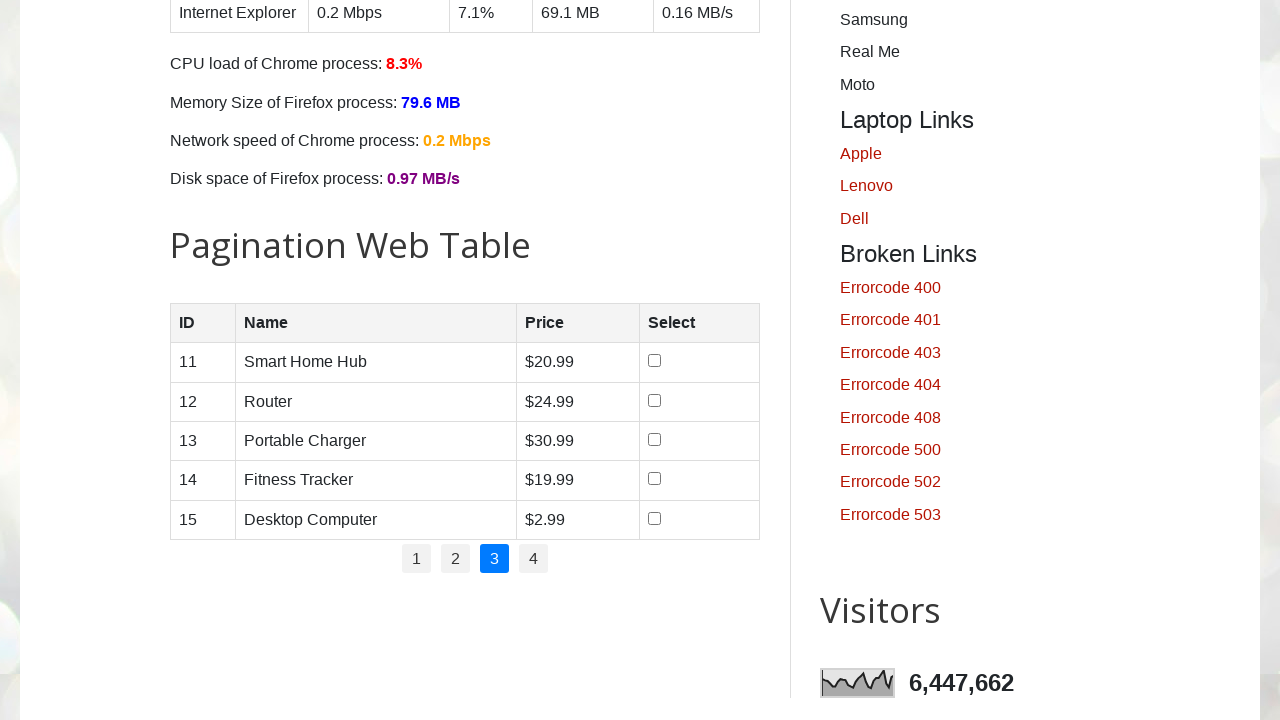

Retrieved row count for page 3: 5 rows
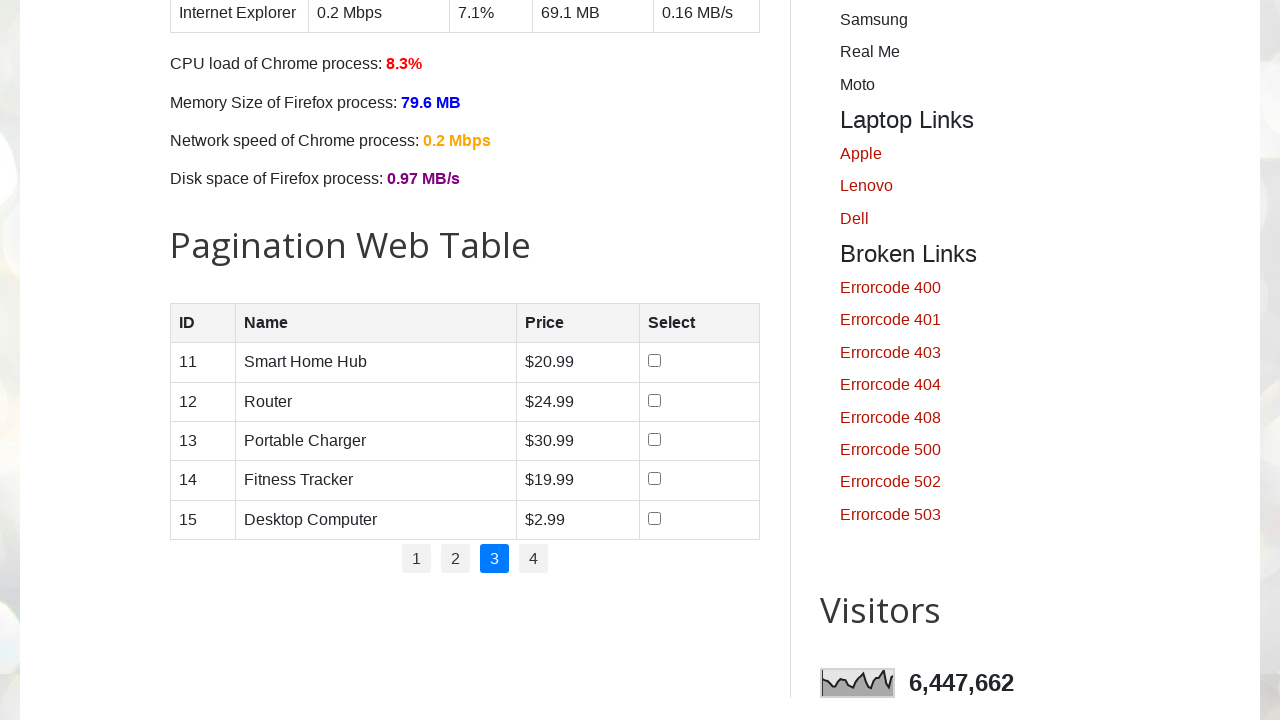

Checked checkbox in row 1 on page 3 at (655, 361) on //table[@id='productTable']//tbody//tr[1]//td[4]//input
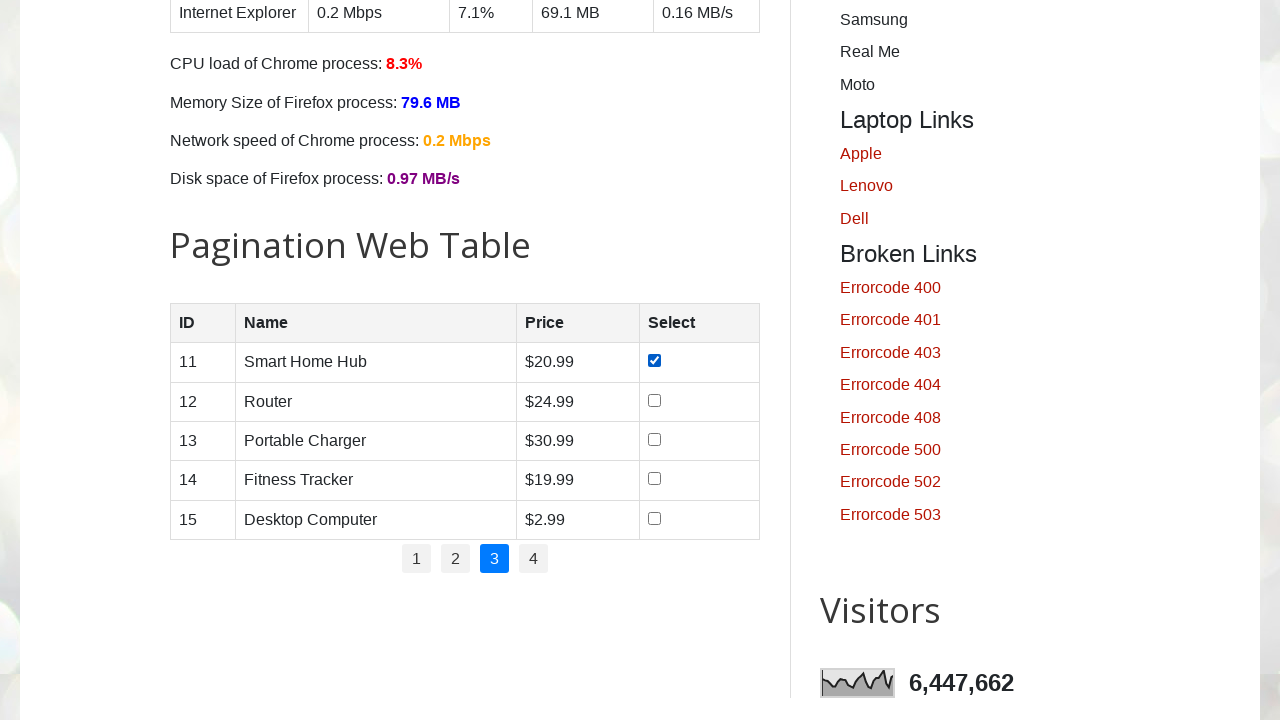

Checked checkbox in row 2 on page 3 at (655, 400) on //table[@id='productTable']//tbody//tr[2]//td[4]//input
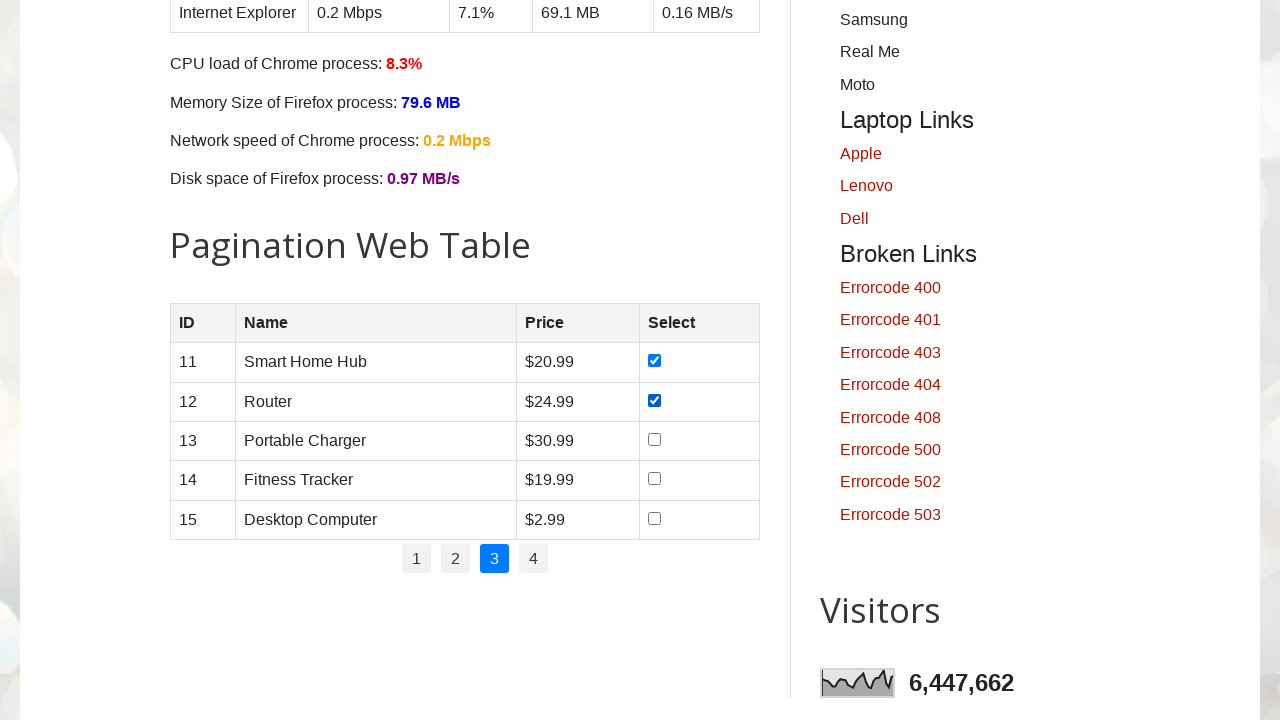

Checked checkbox in row 3 on page 3 at (655, 439) on //table[@id='productTable']//tbody//tr[3]//td[4]//input
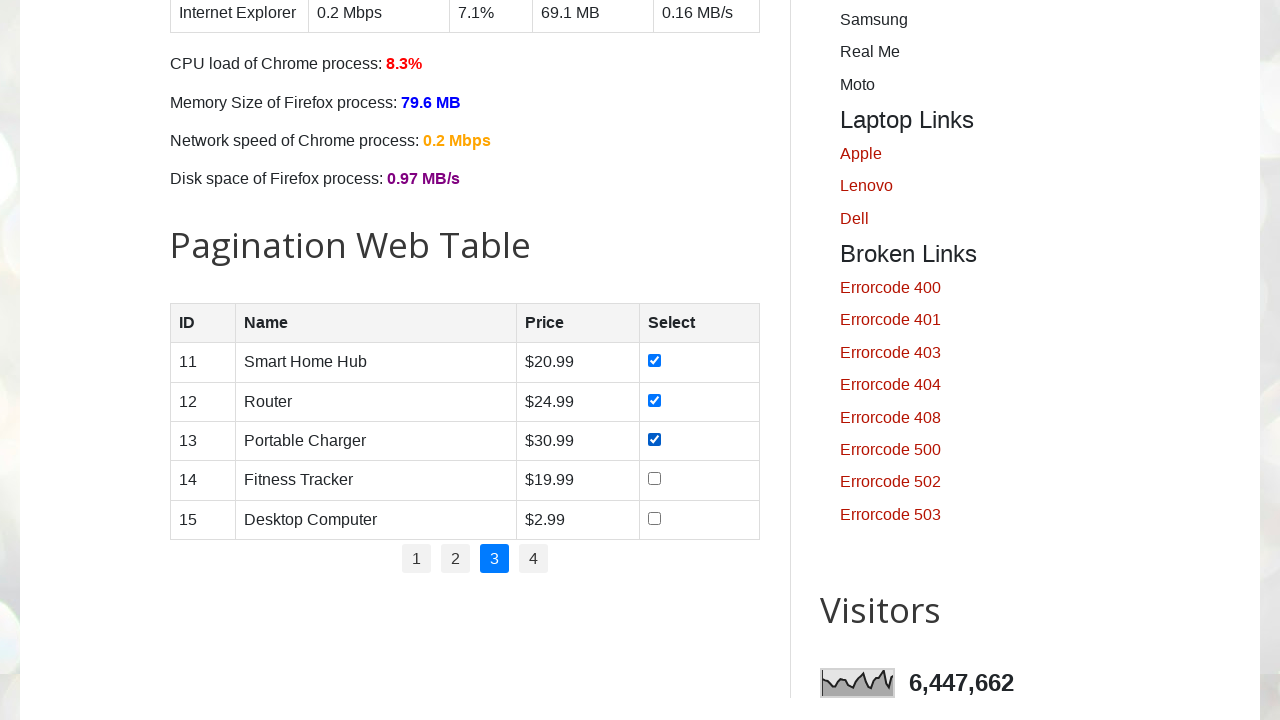

Checked checkbox in row 4 on page 3 at (655, 479) on //table[@id='productTable']//tbody//tr[4]//td[4]//input
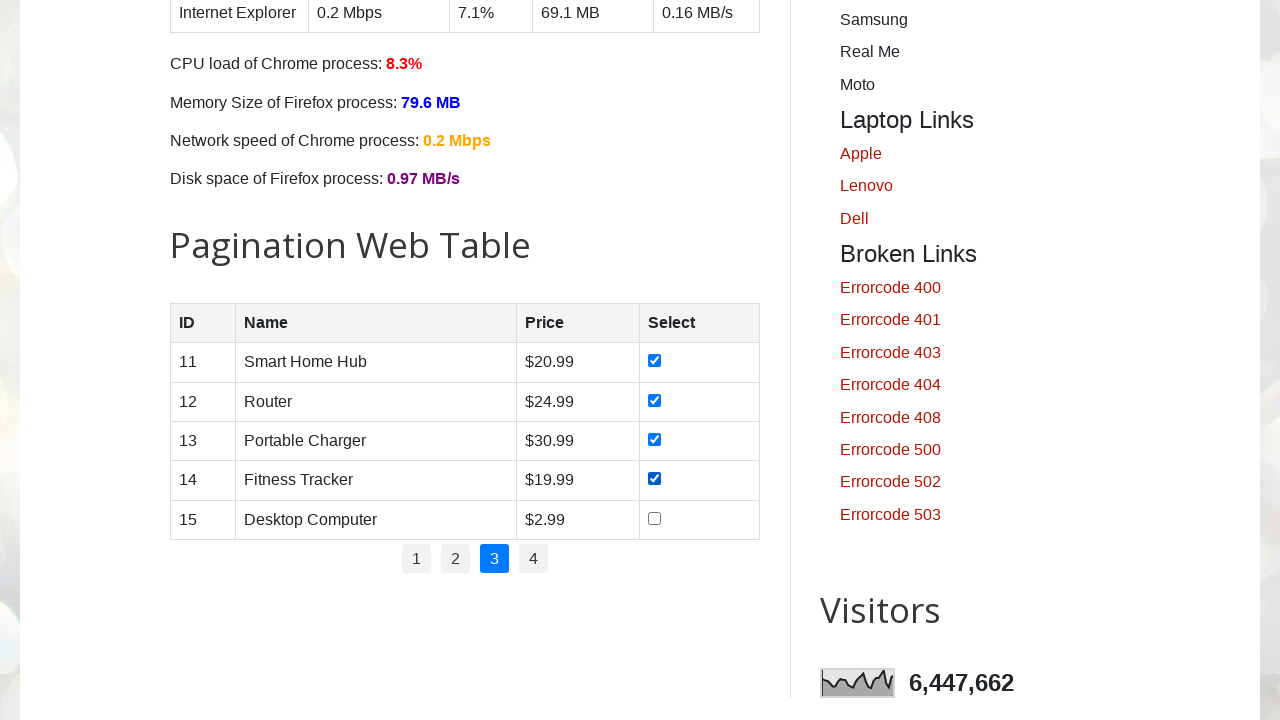

Checked checkbox in row 5 on page 3 at (655, 518) on //table[@id='productTable']//tbody//tr[5]//td[4]//input
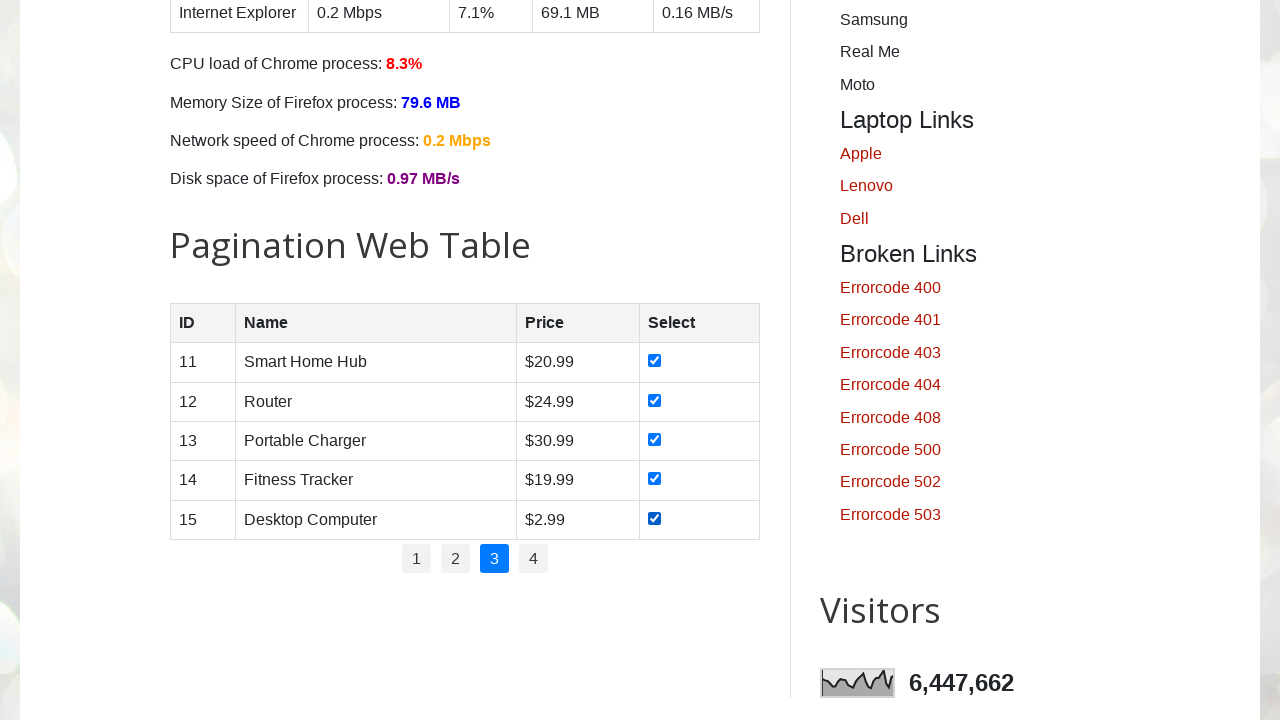

Clicked on pagination page 4 at (534, 559) on //ul[@id='pagination']//li[4]
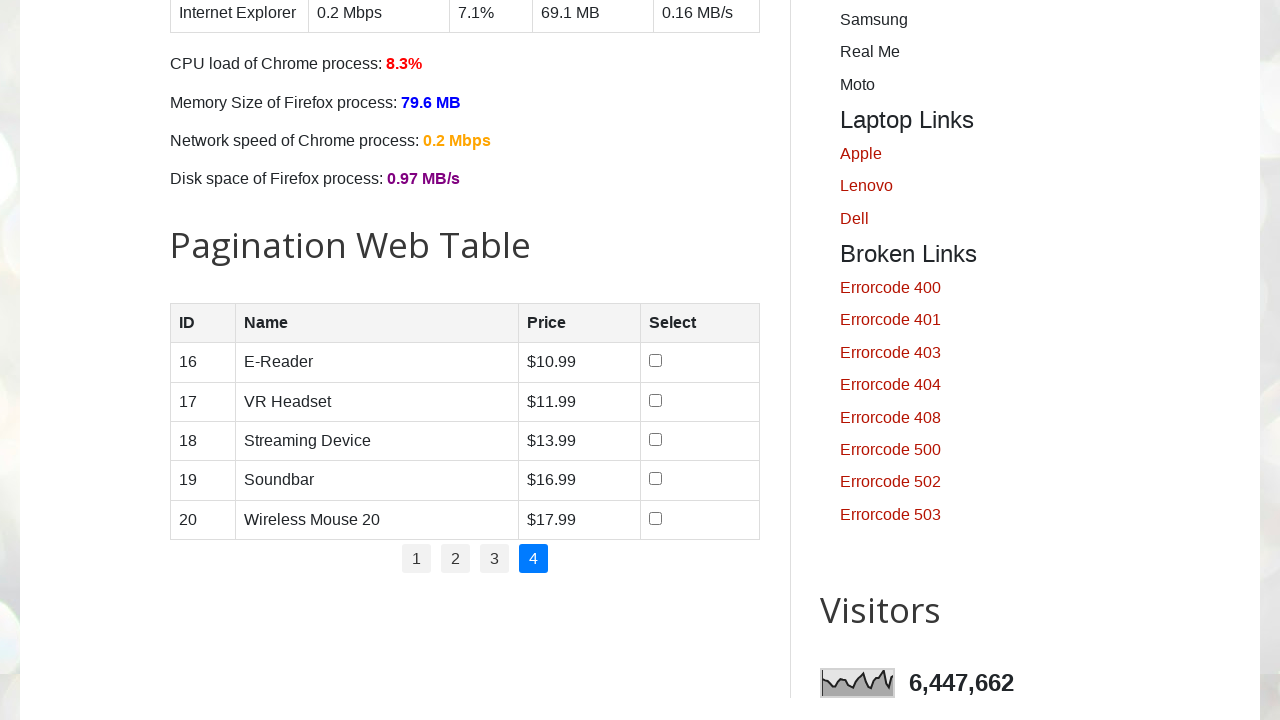

Waited 1000ms for page 4 to update
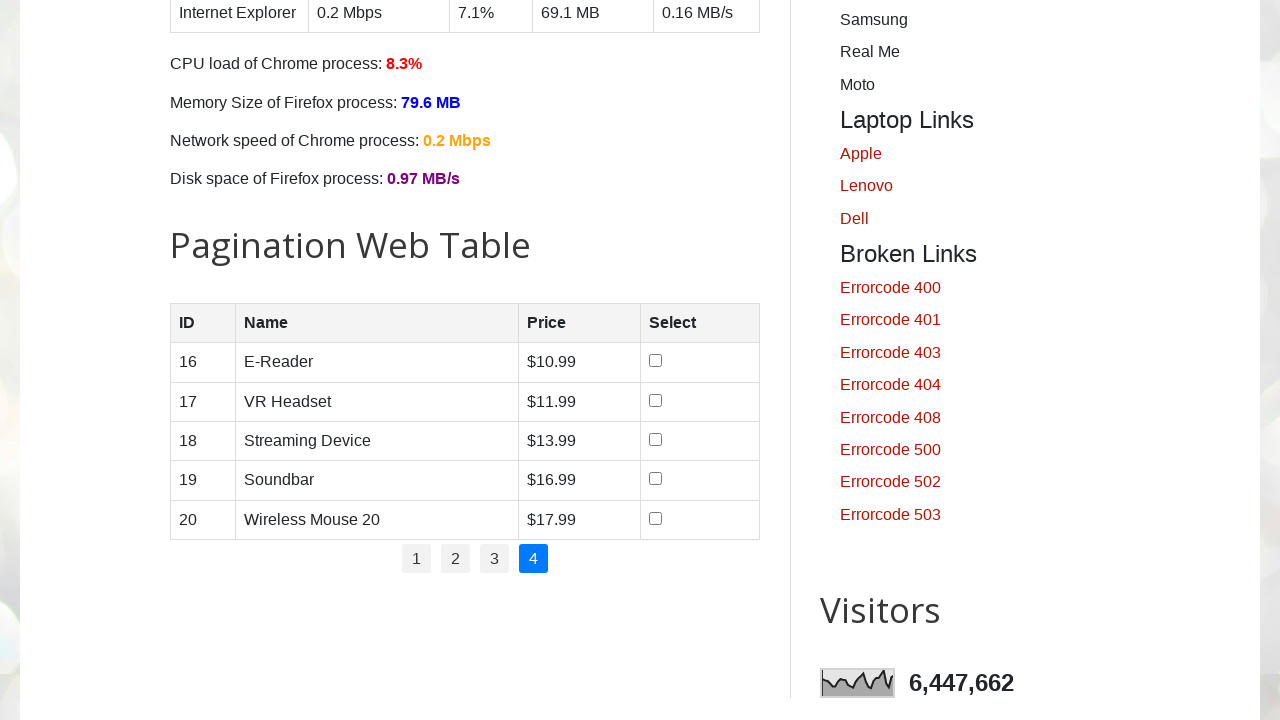

Retrieved row count for page 4: 5 rows
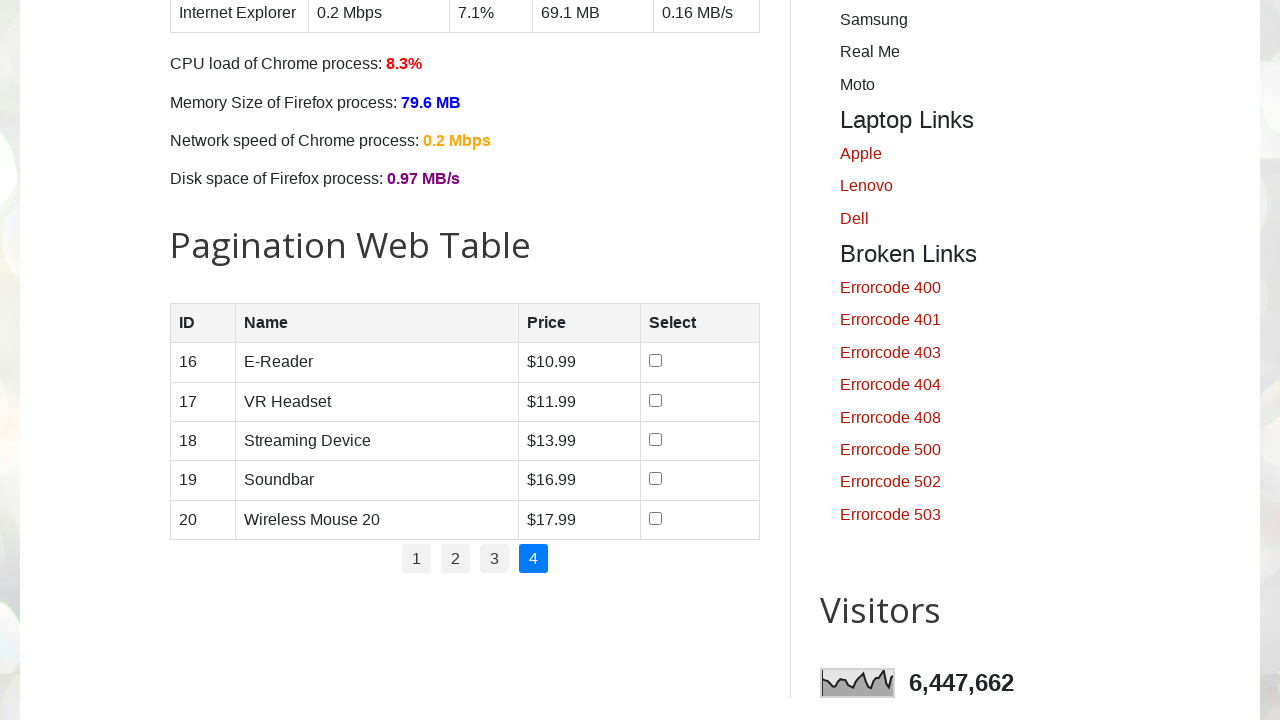

Checked checkbox in row 1 on page 4 at (656, 361) on //table[@id='productTable']//tbody//tr[1]//td[4]//input
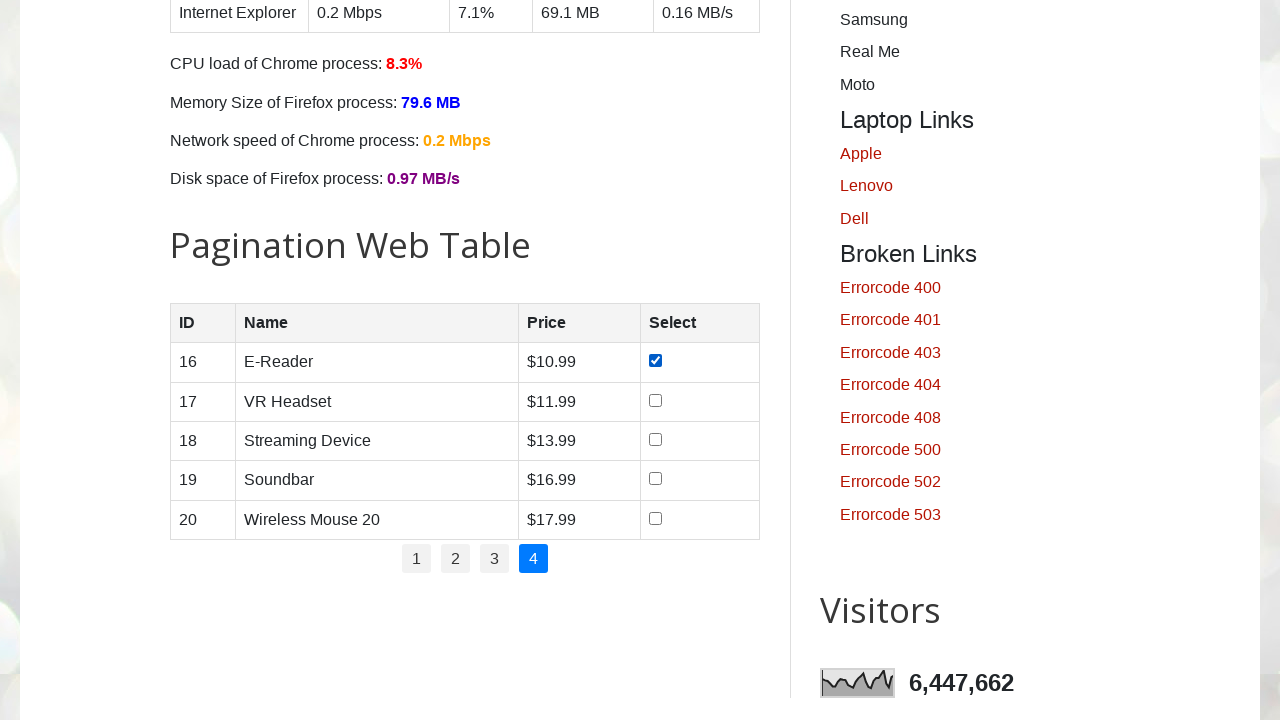

Checked checkbox in row 2 on page 4 at (656, 400) on //table[@id='productTable']//tbody//tr[2]//td[4]//input
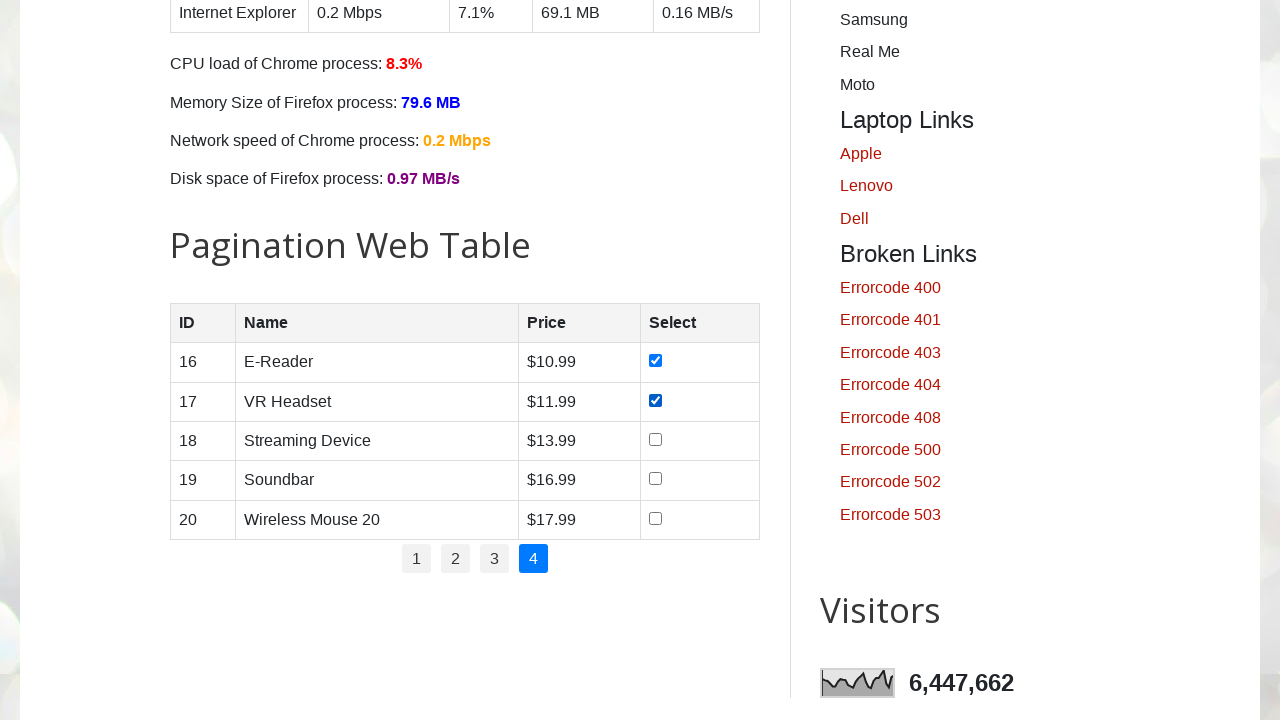

Checked checkbox in row 3 on page 4 at (656, 439) on //table[@id='productTable']//tbody//tr[3]//td[4]//input
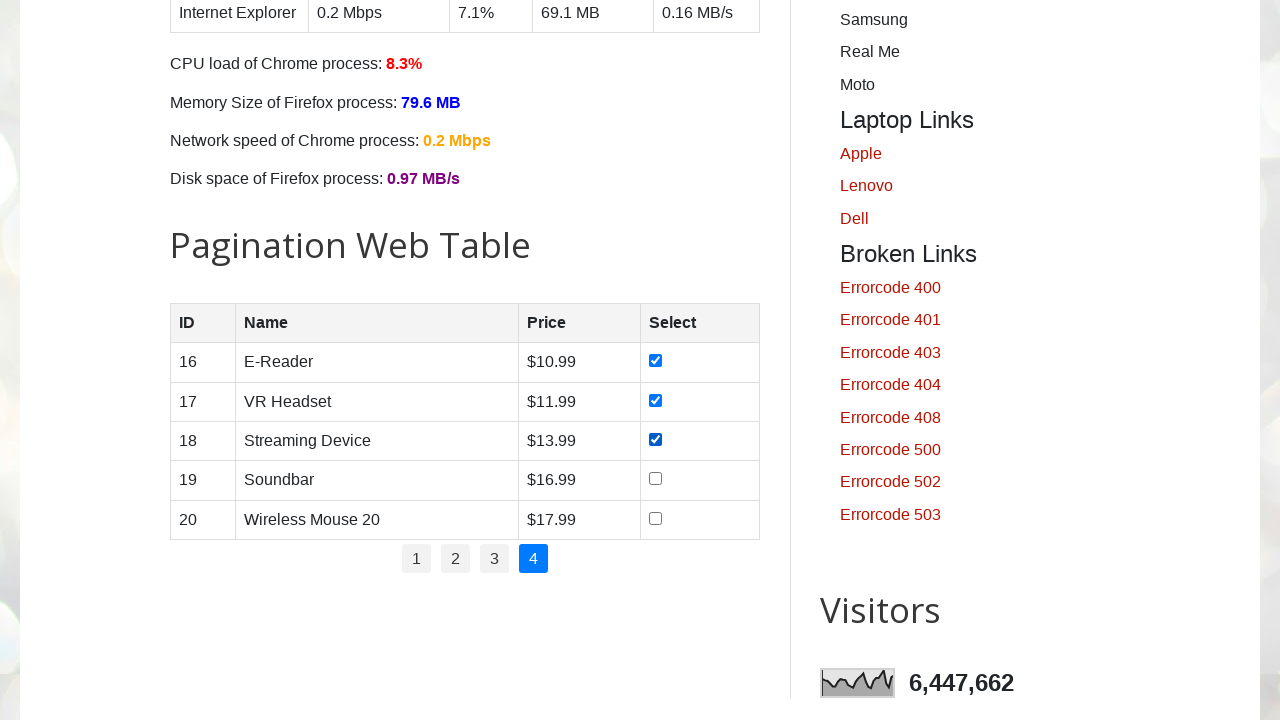

Checked checkbox in row 4 on page 4 at (656, 479) on //table[@id='productTable']//tbody//tr[4]//td[4]//input
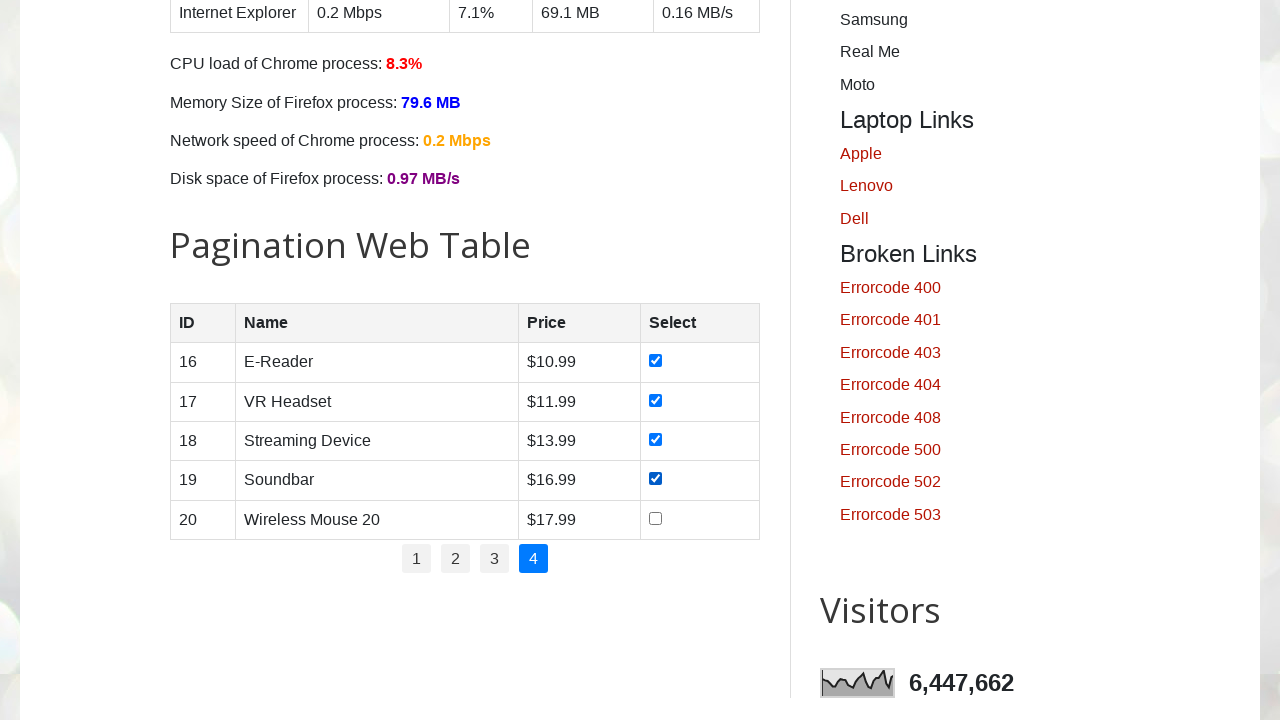

Checked checkbox in row 5 on page 4 at (656, 518) on //table[@id='productTable']//tbody//tr[5]//td[4]//input
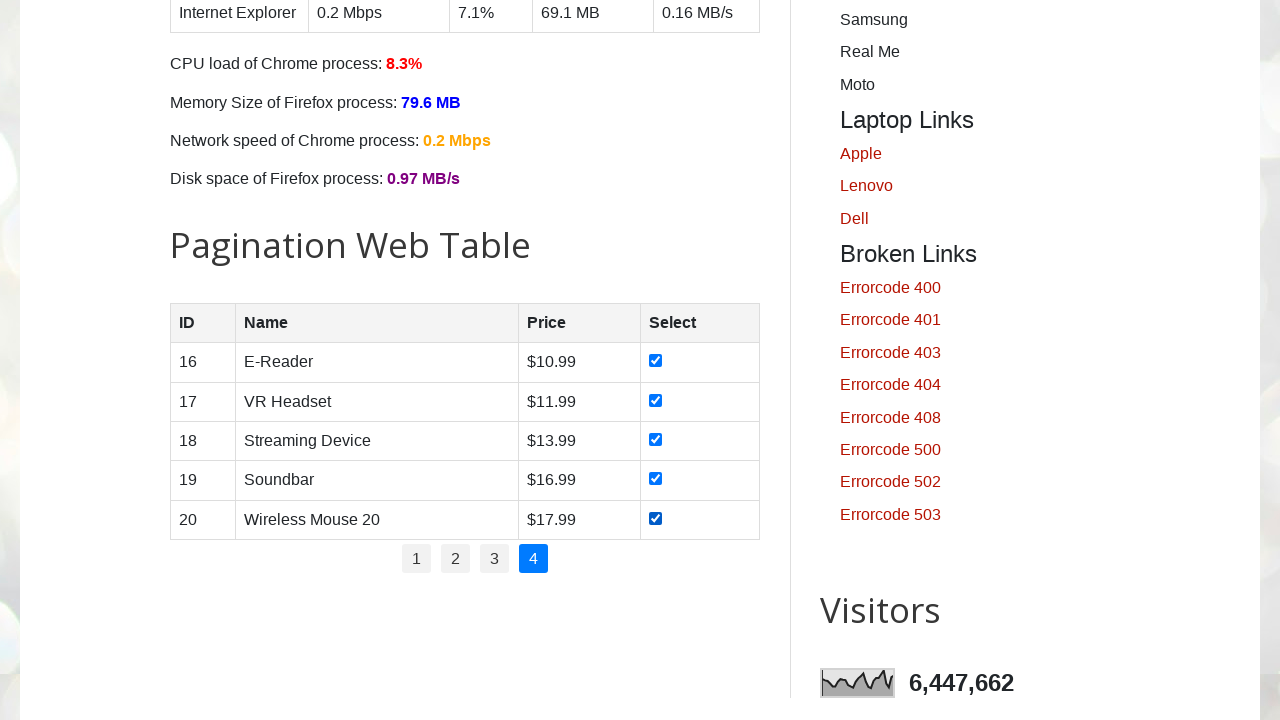

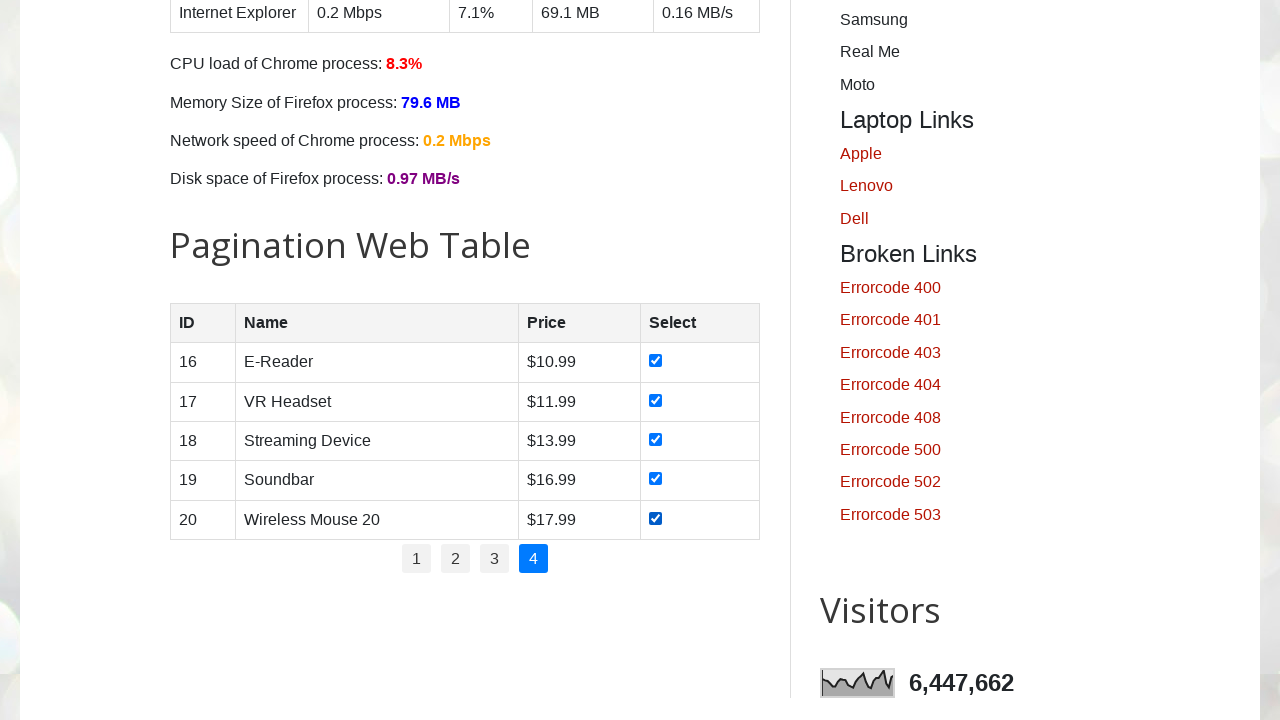